Navigates to W3Schools JavaScript popup tutorial page, clicks on a "Try it" link that opens a new window, and switches between browser windows to find and focus on the correct window.

Starting URL: https://www.w3schools.com/js/js_popup.asp

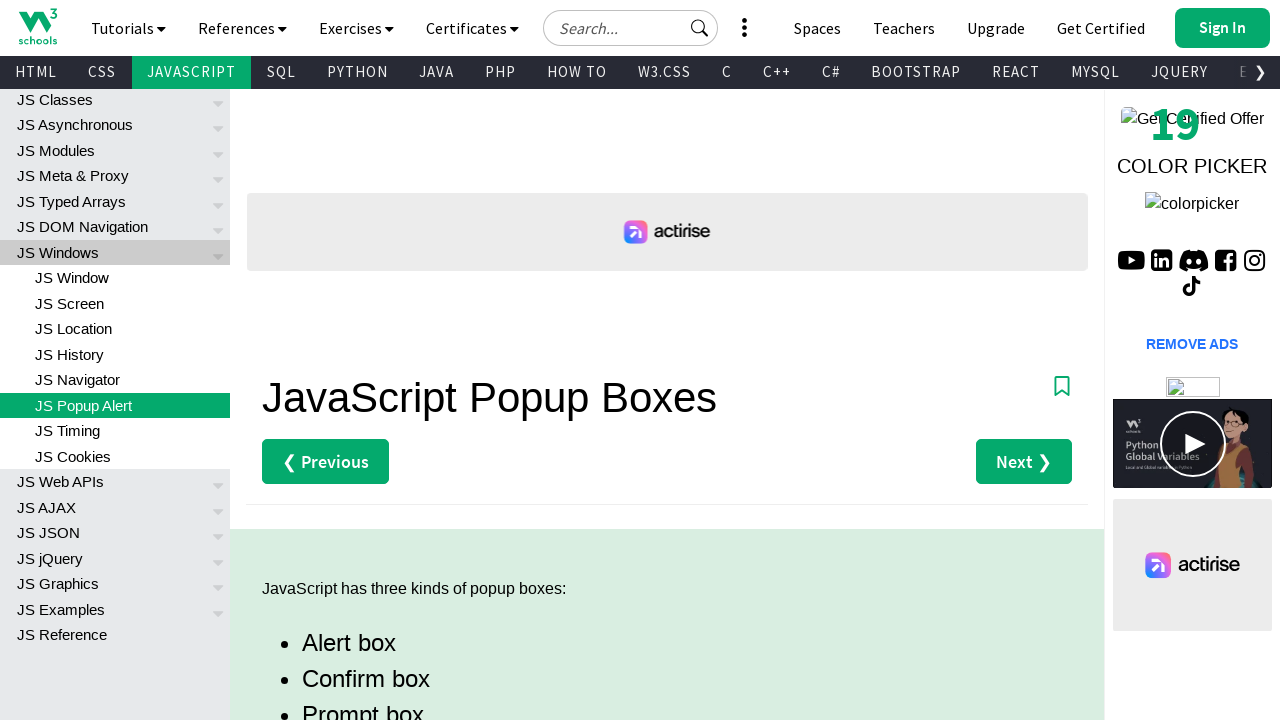

Clicked the 'Try it' link for JavaScript alert example at (334, 360) on a[href='tryit.asp?filename=tryjs_alert']
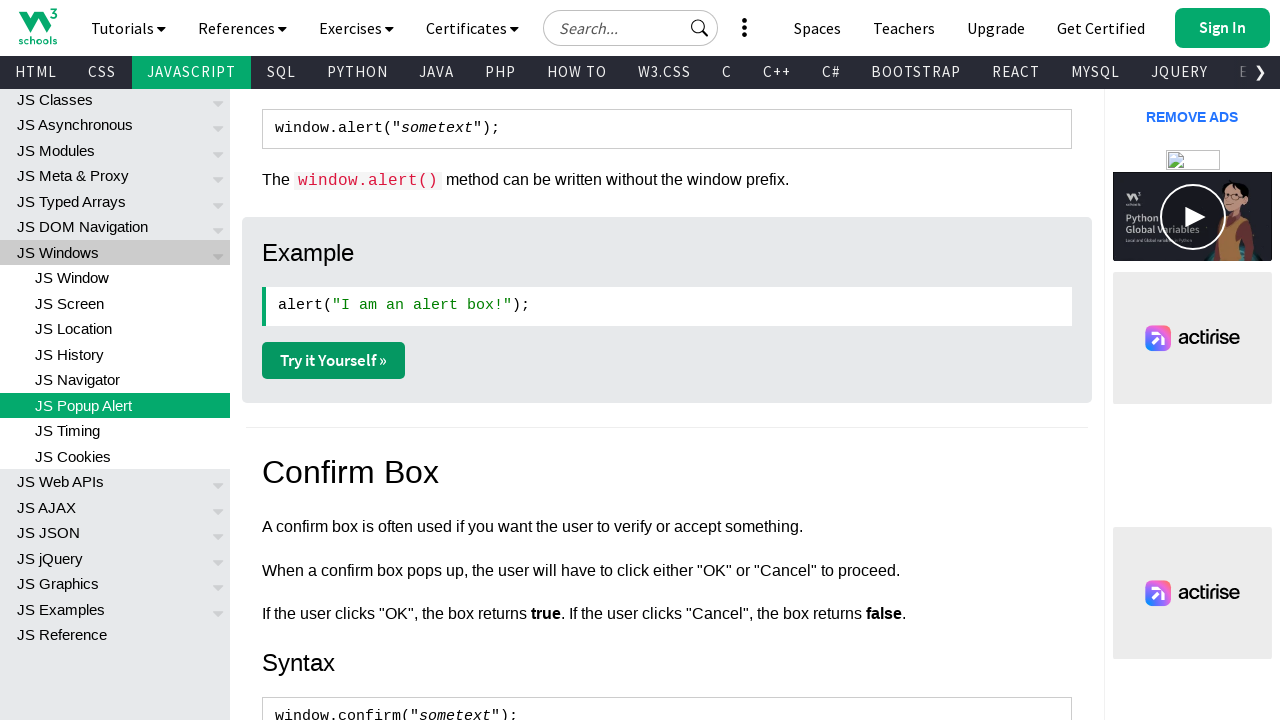

Waited for new page/tab to open
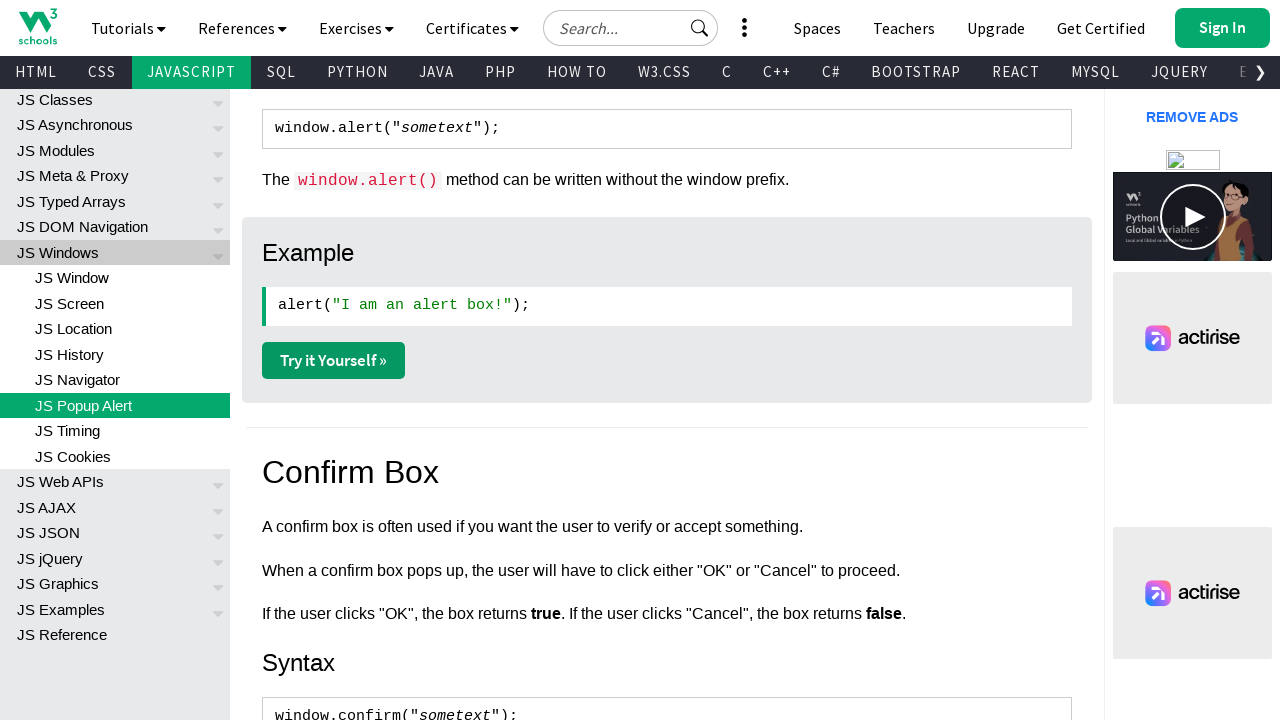

Retrieved all open pages in the context
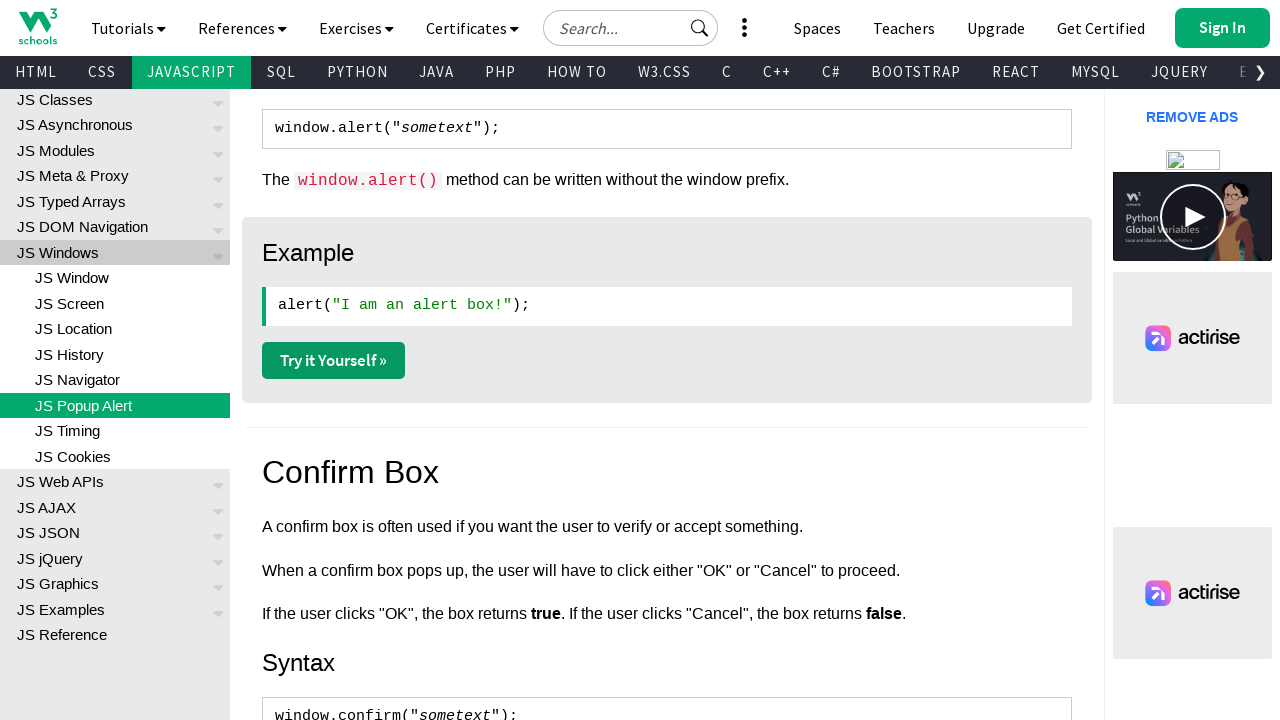

Found target page with expected URL
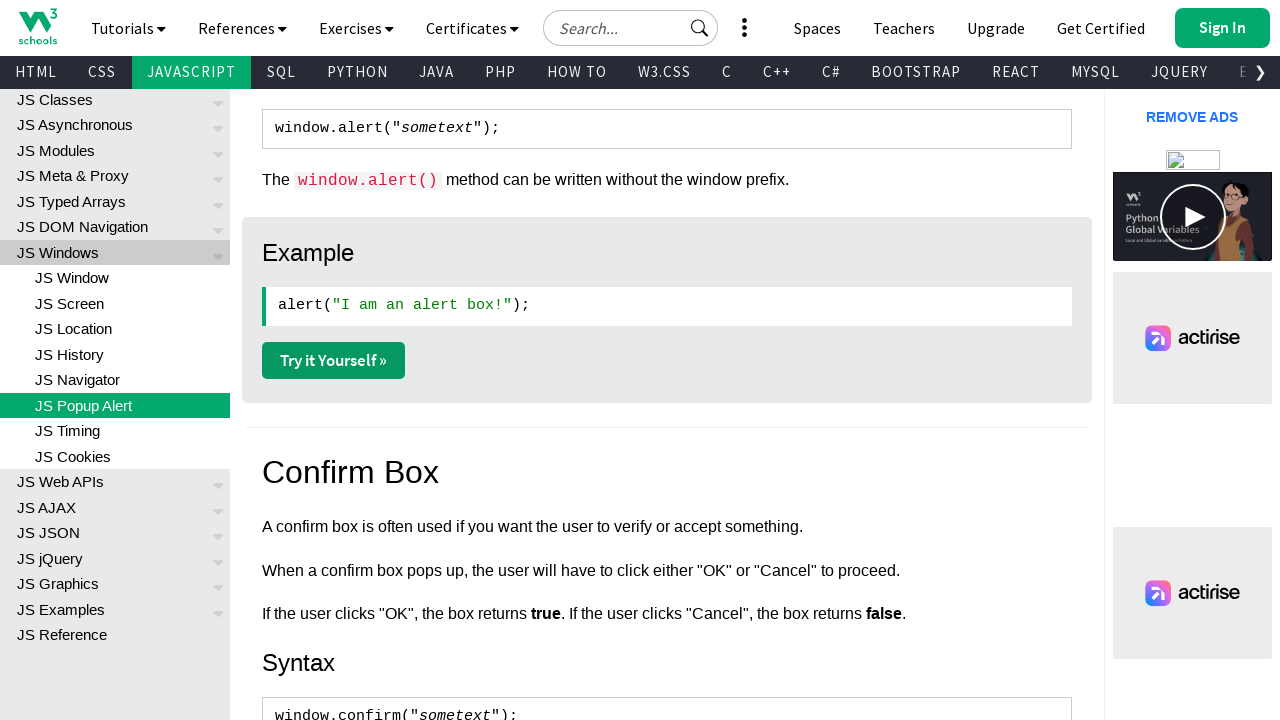

Switched context to the new page
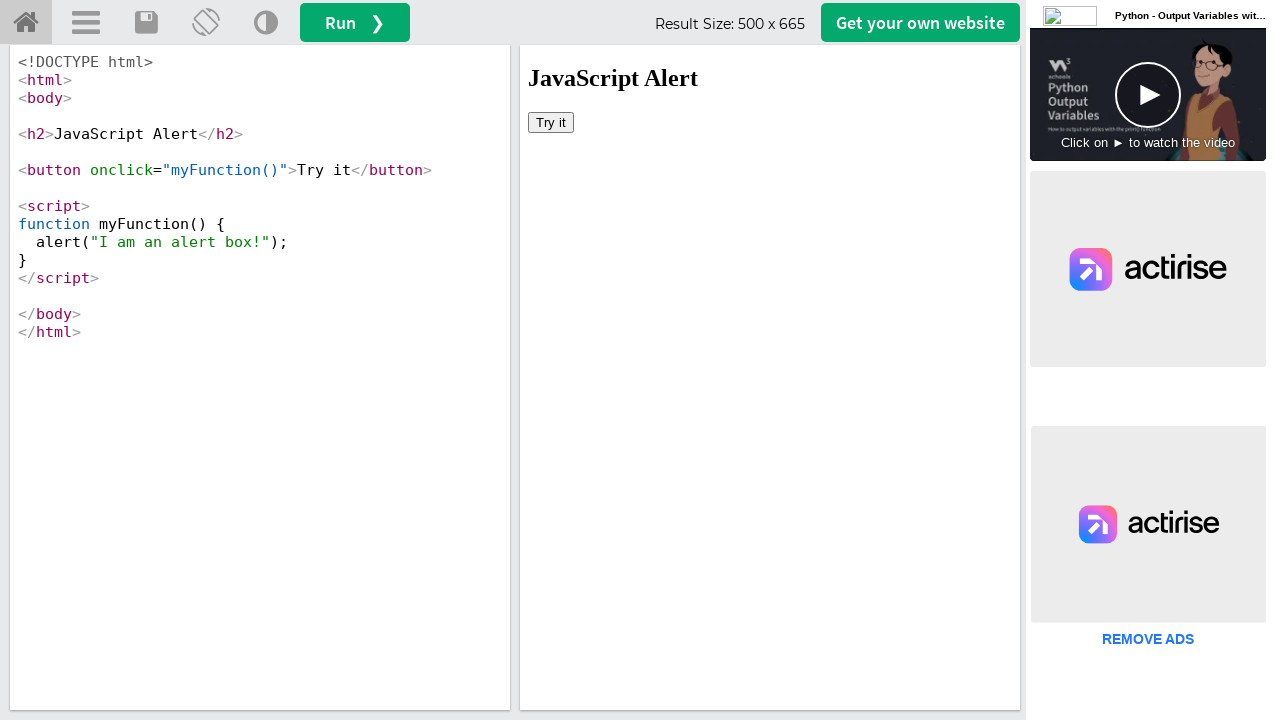

Waited for new page to load completely
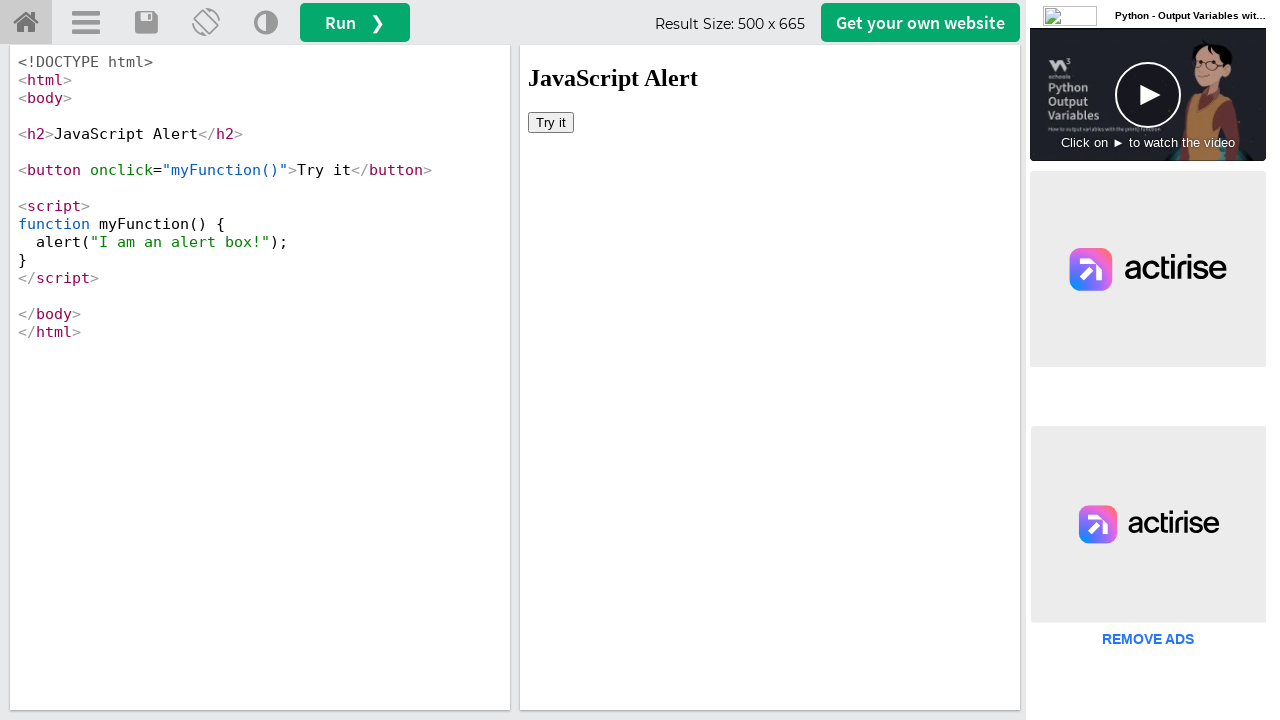

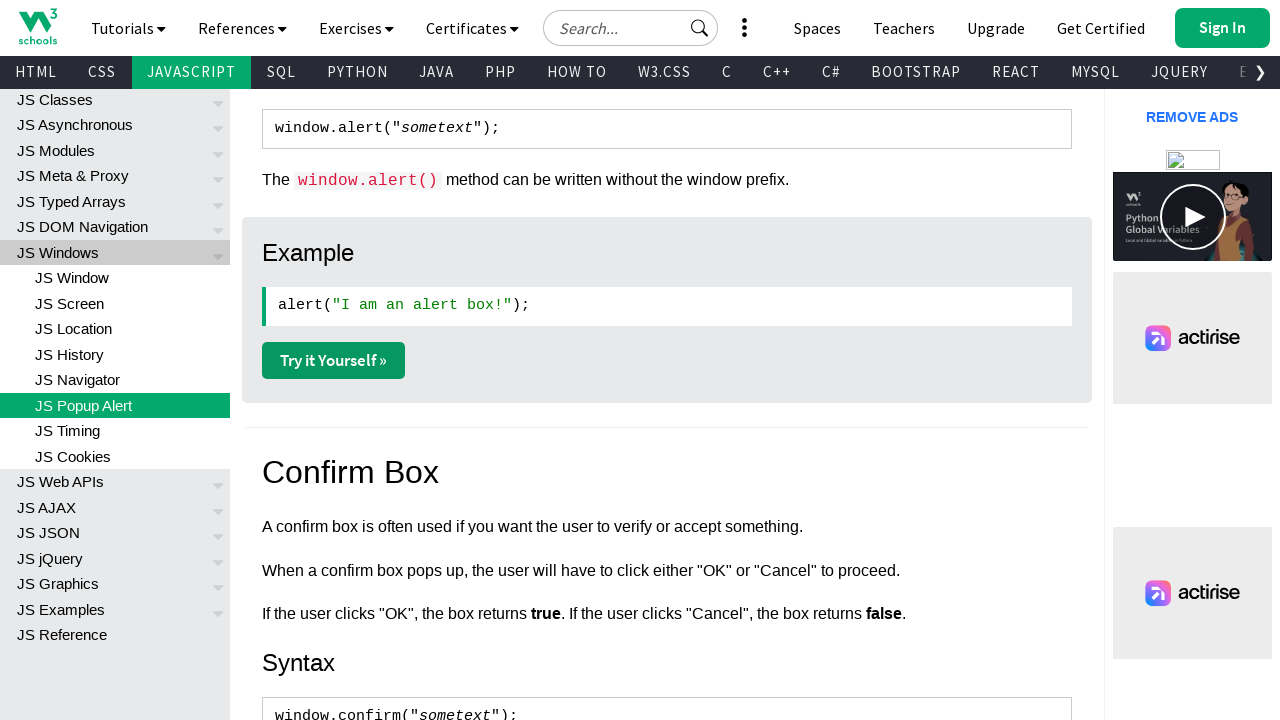